Tests a hotel reservation form by filling in reservation date fields and guest name, then navigating through confirmation steps

Starting URL: http://example.selenium.jp/reserveApp/

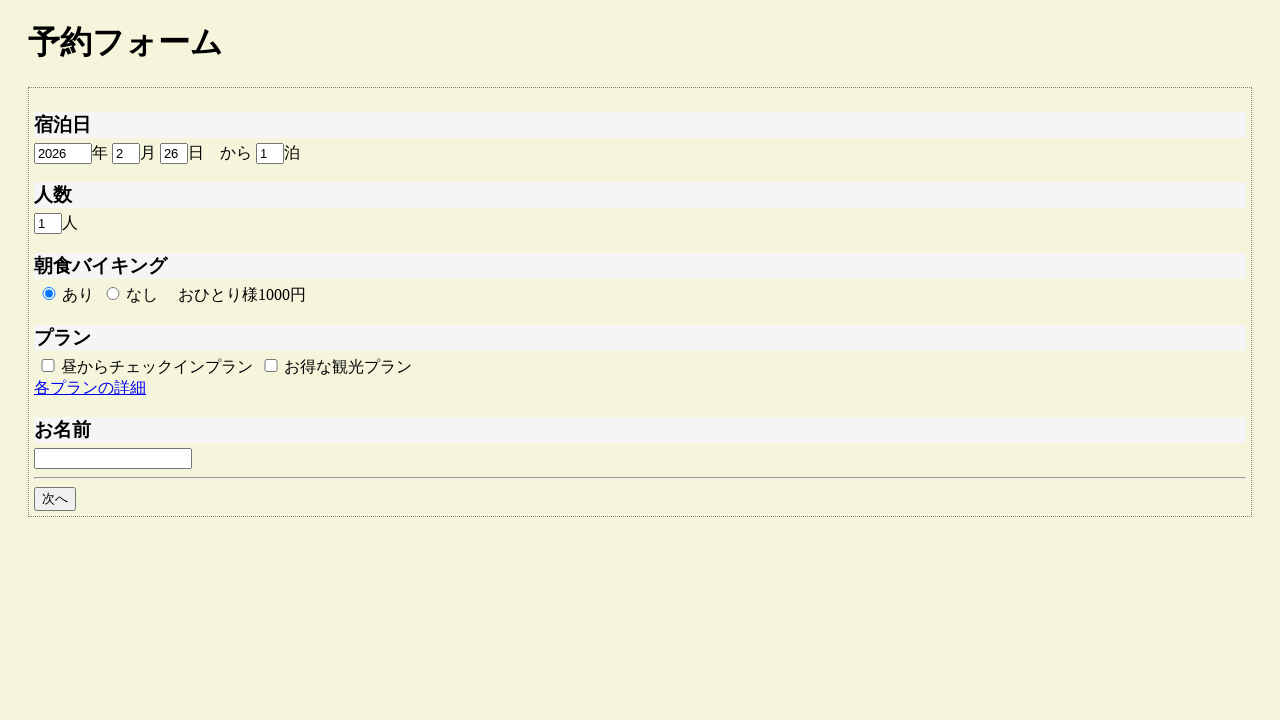

Cleared year field on #reserve_year
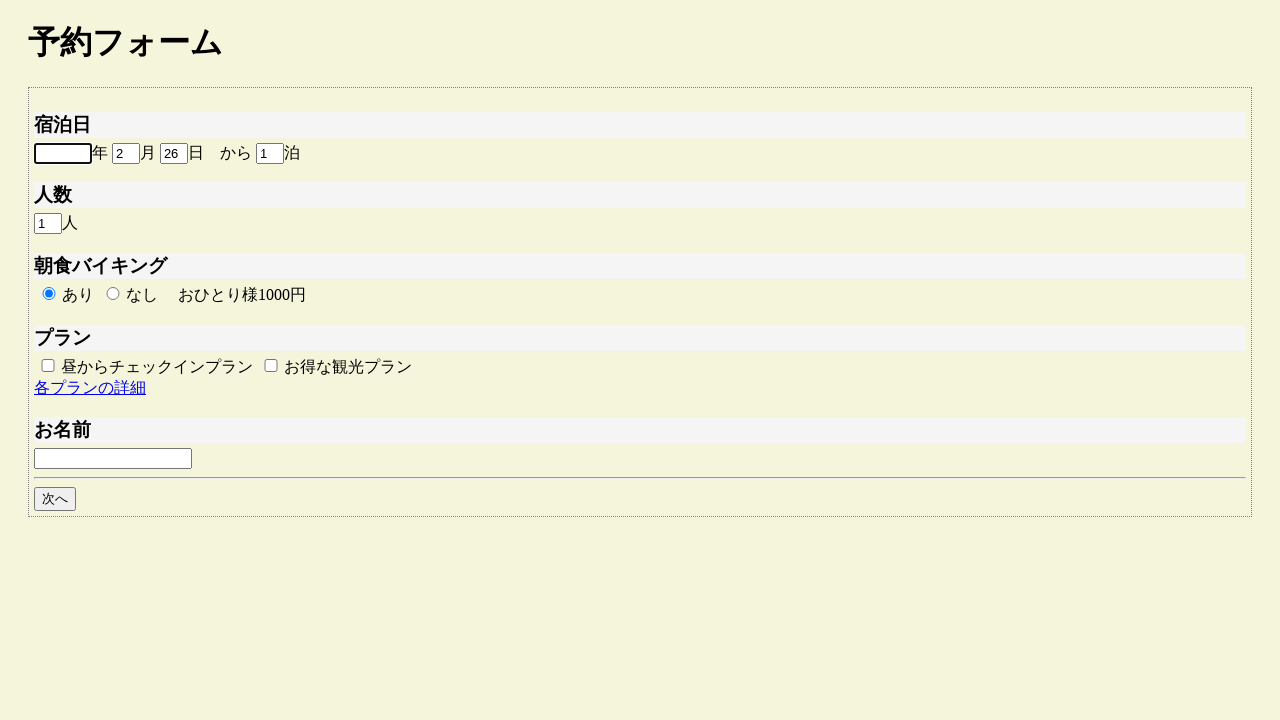

Filled year field with 2026 on #reserve_year
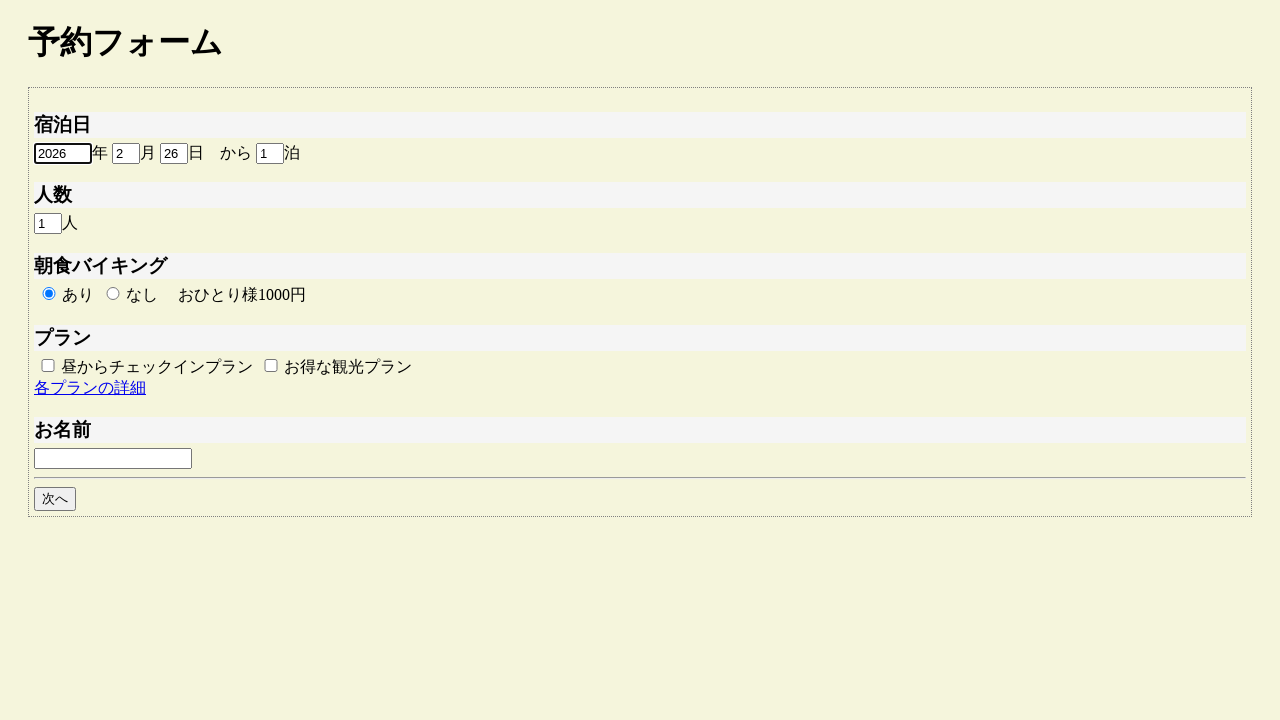

Cleared month field on #reserve_month
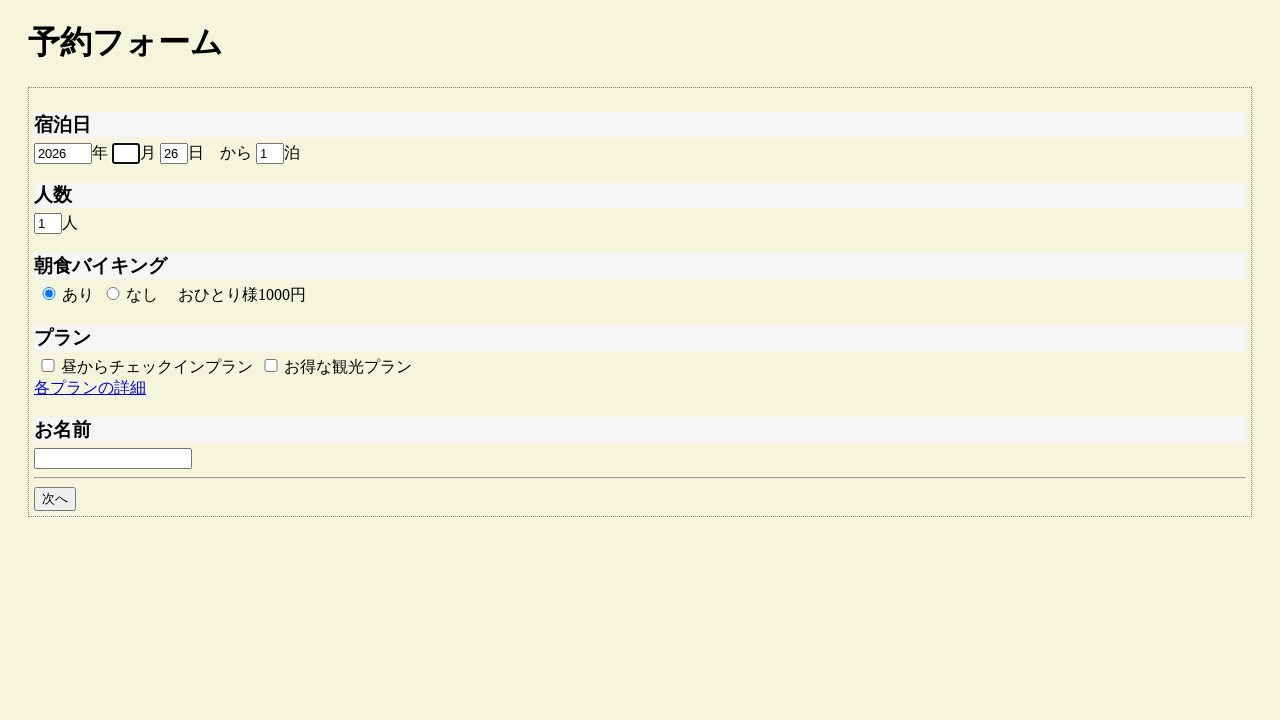

Filled month field with 2 on #reserve_month
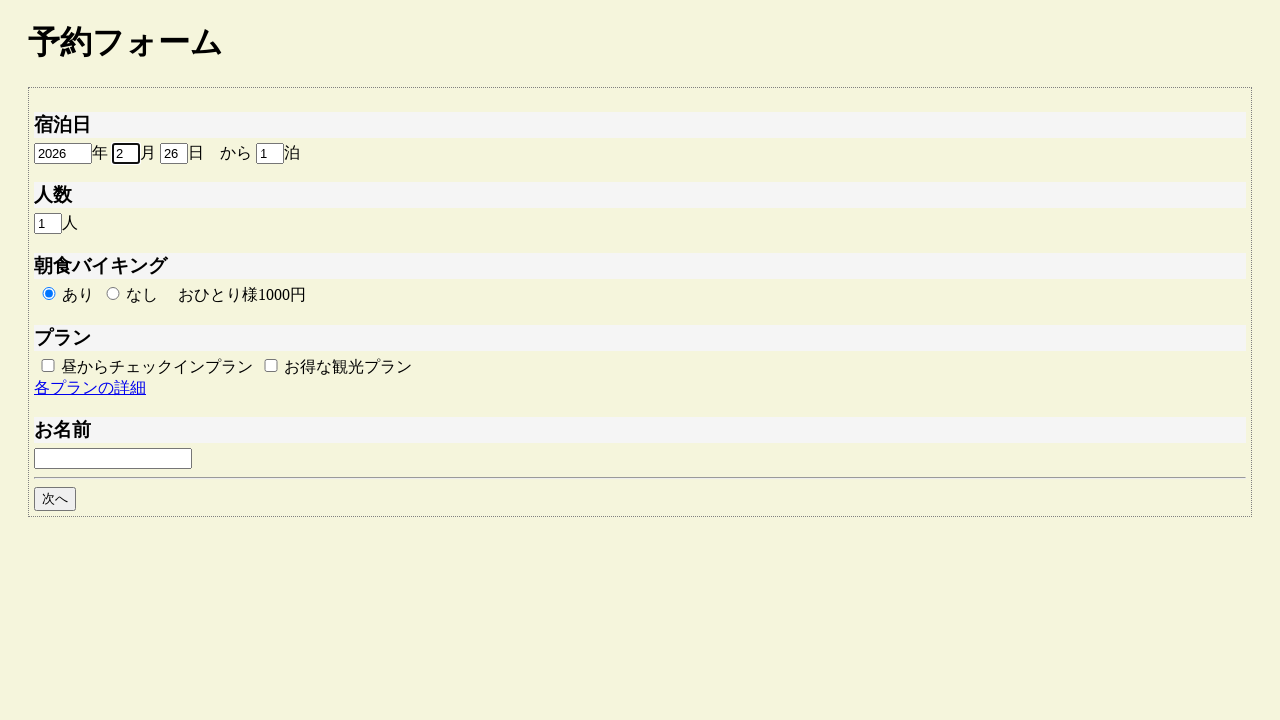

Cleared day field on #reserve_day
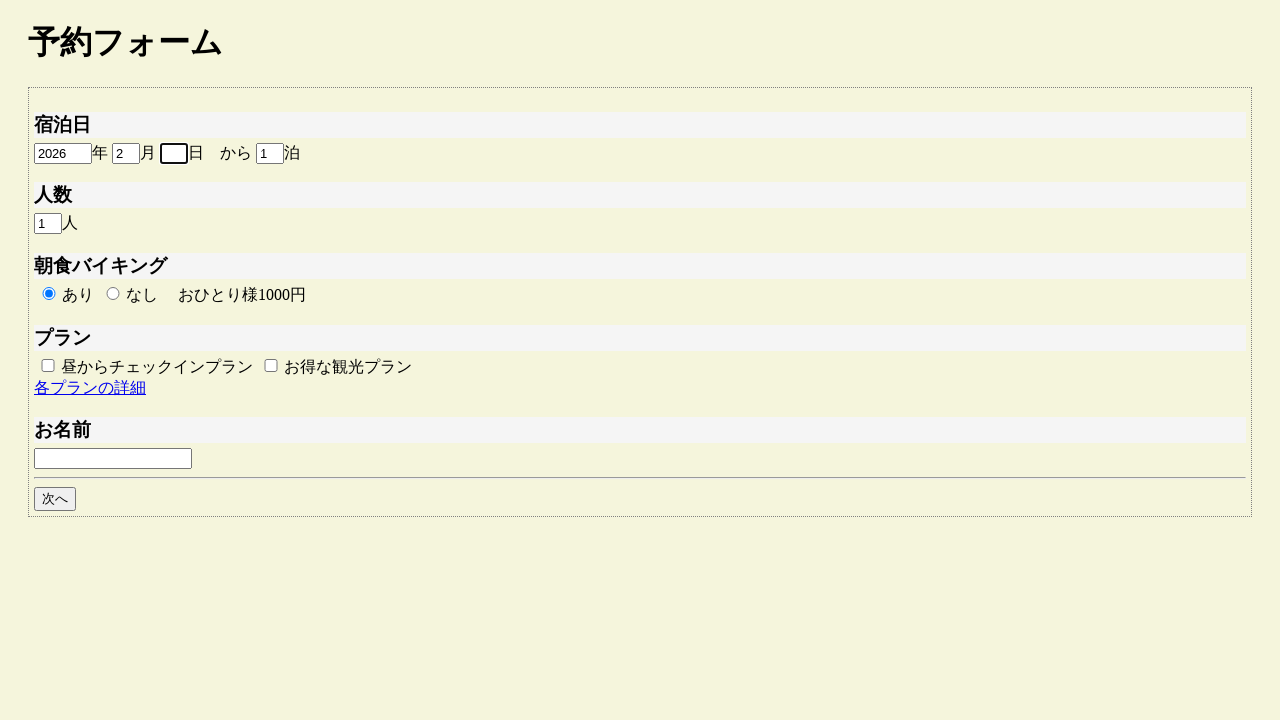

Filled day field with 27 on #reserve_day
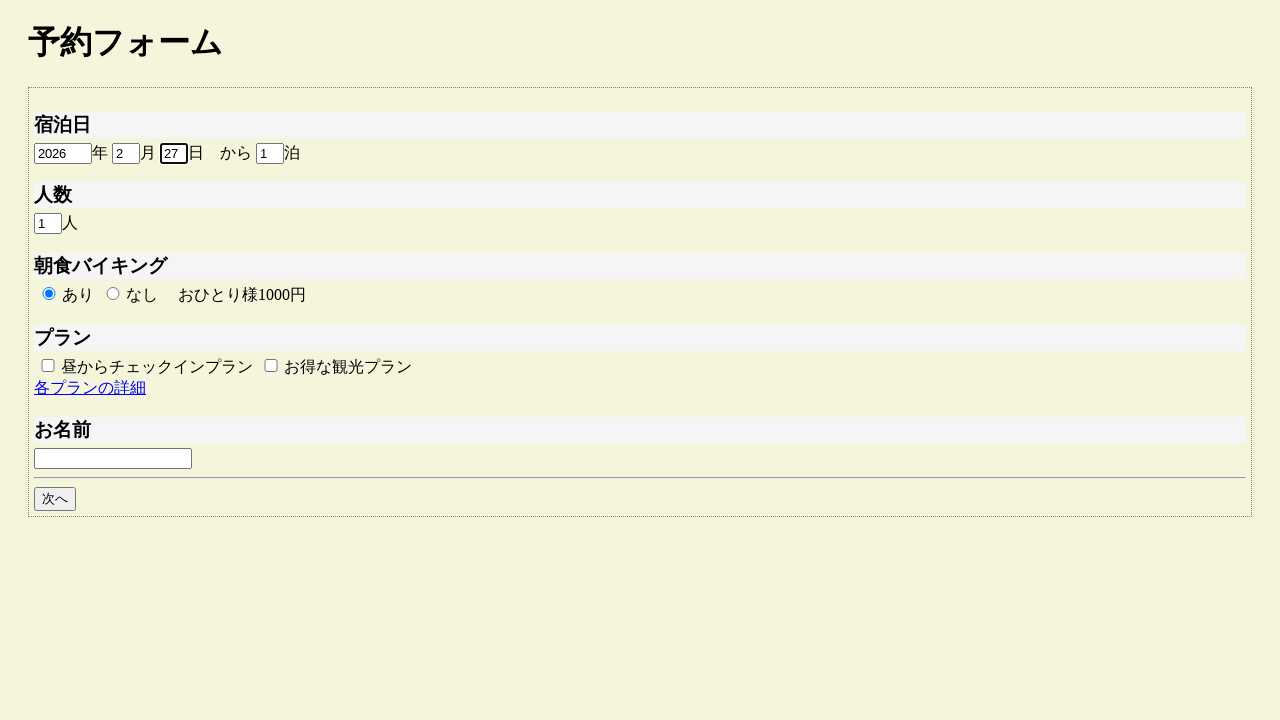

Filled guest name field with 'Alice' on #guestname
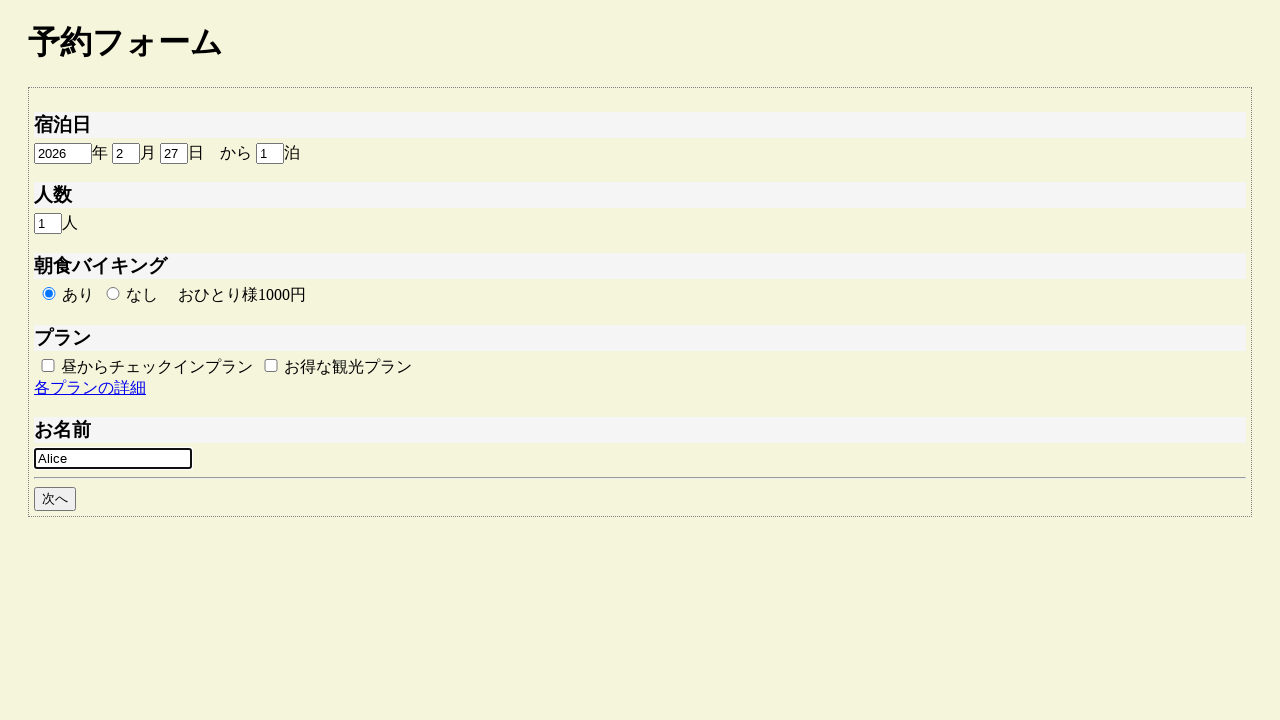

Clicked next button to proceed to confirmation at (55, 499) on #goto_next
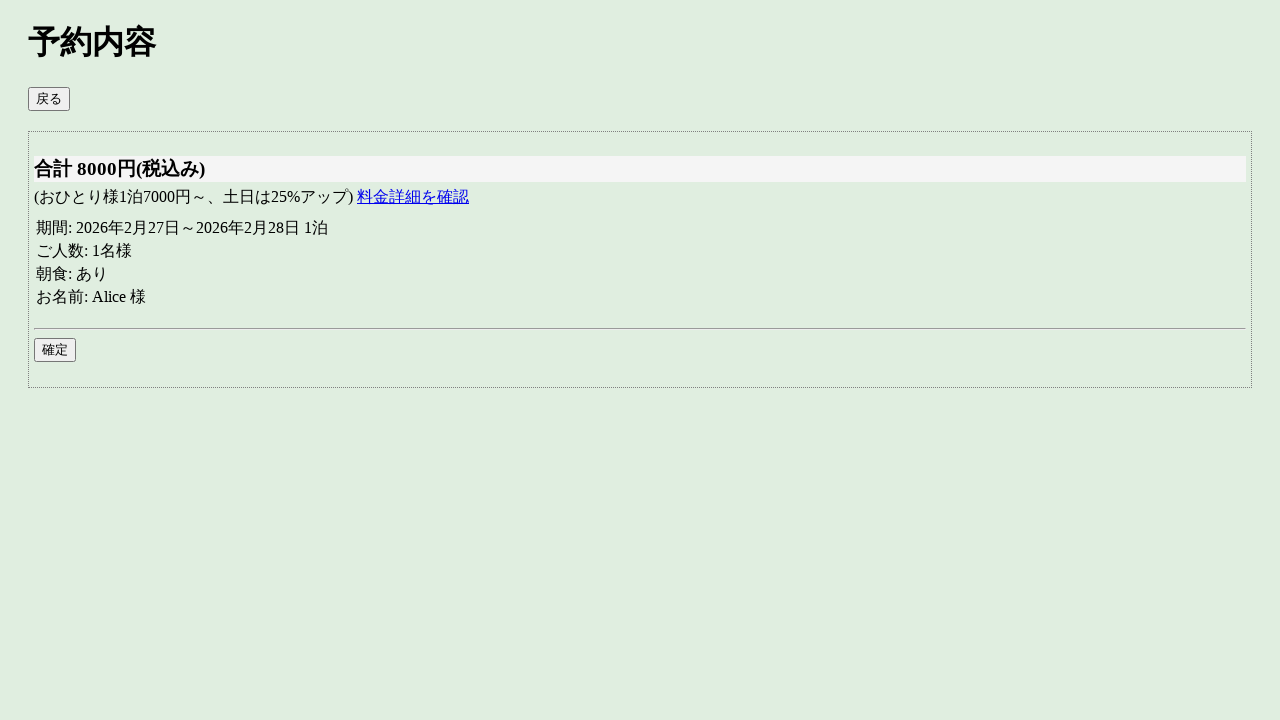

Clicked commit button to confirm reservation at (55, 350) on #commit
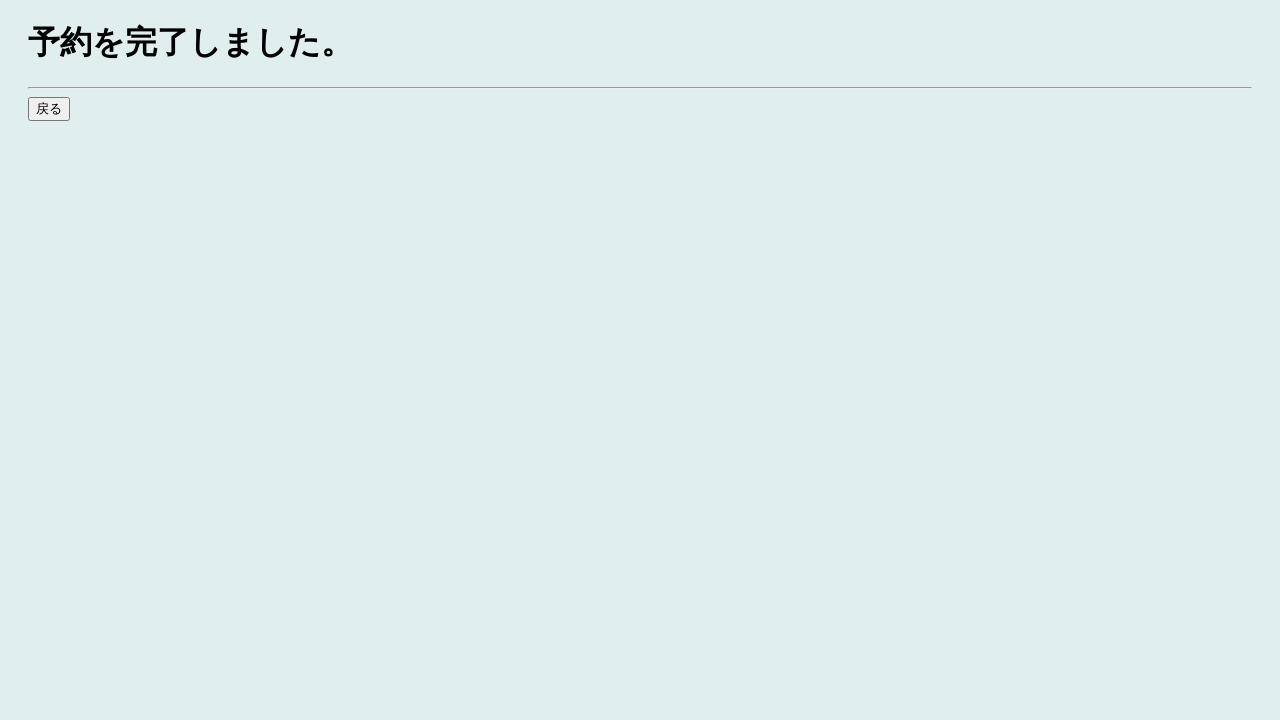

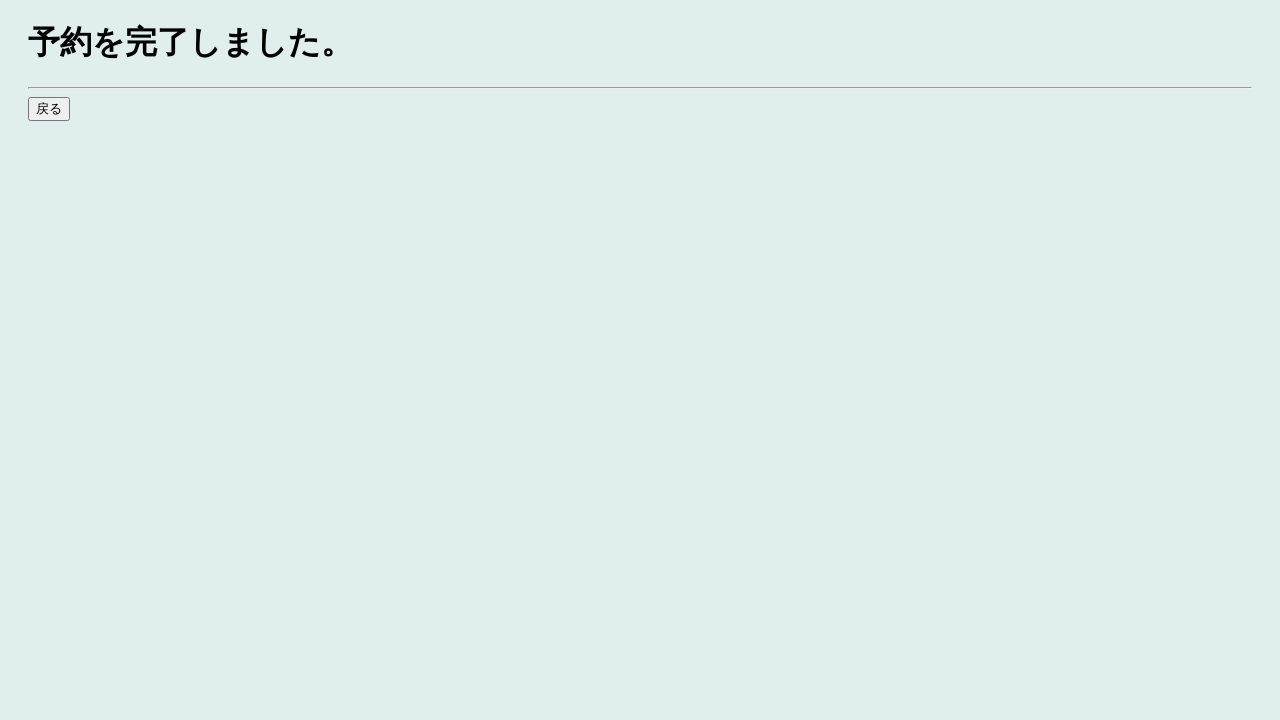